Tests checkbox functionality by clicking a checkbox twice to check and uncheck it, and verifies the total count of checkboxes on the page

Starting URL: https://www.rahulshettyacademy.com/AutomationPractice/

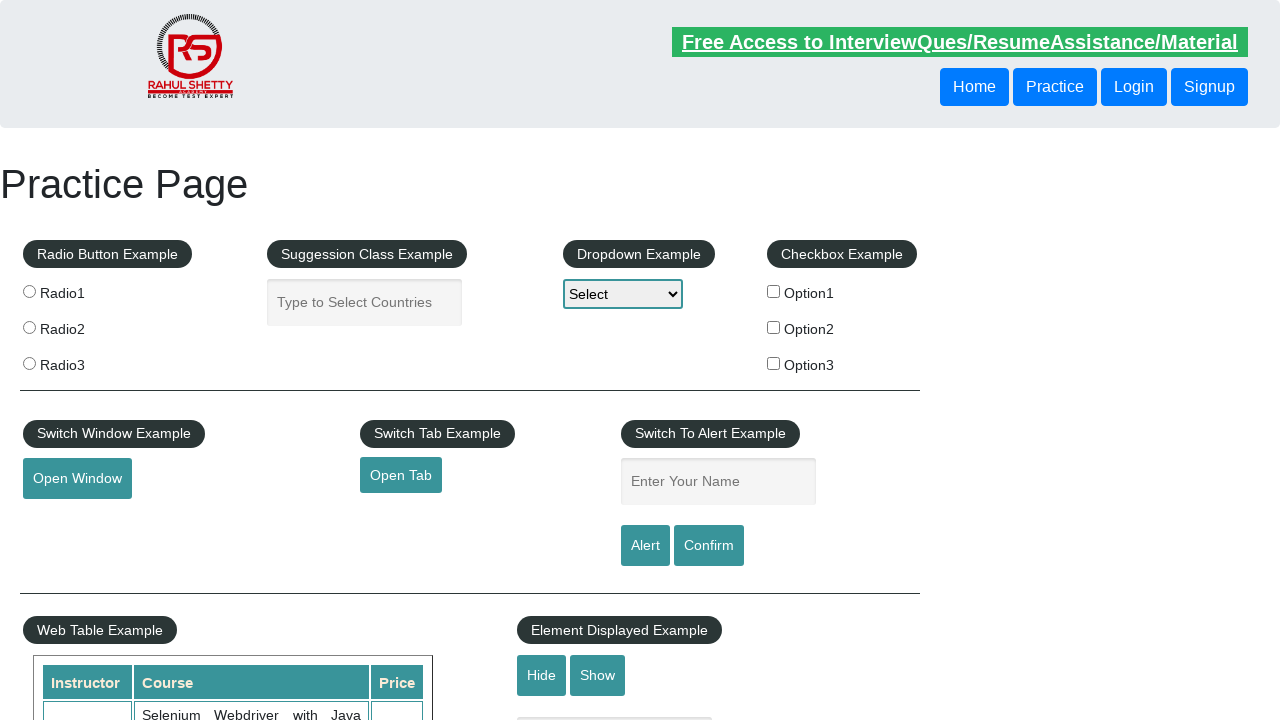

Clicked checkbox #checkBoxOption1 to check it at (774, 291) on #checkBoxOption1
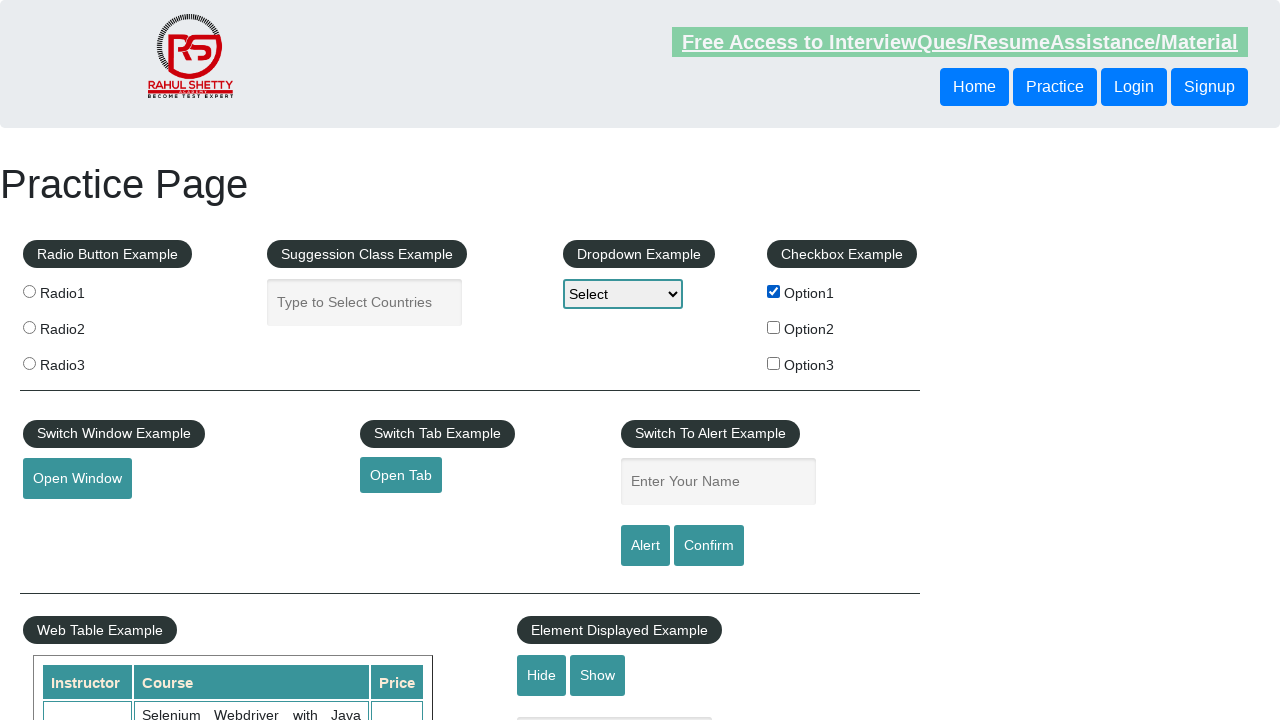

Verified checkbox #checkBoxOption1 is checked
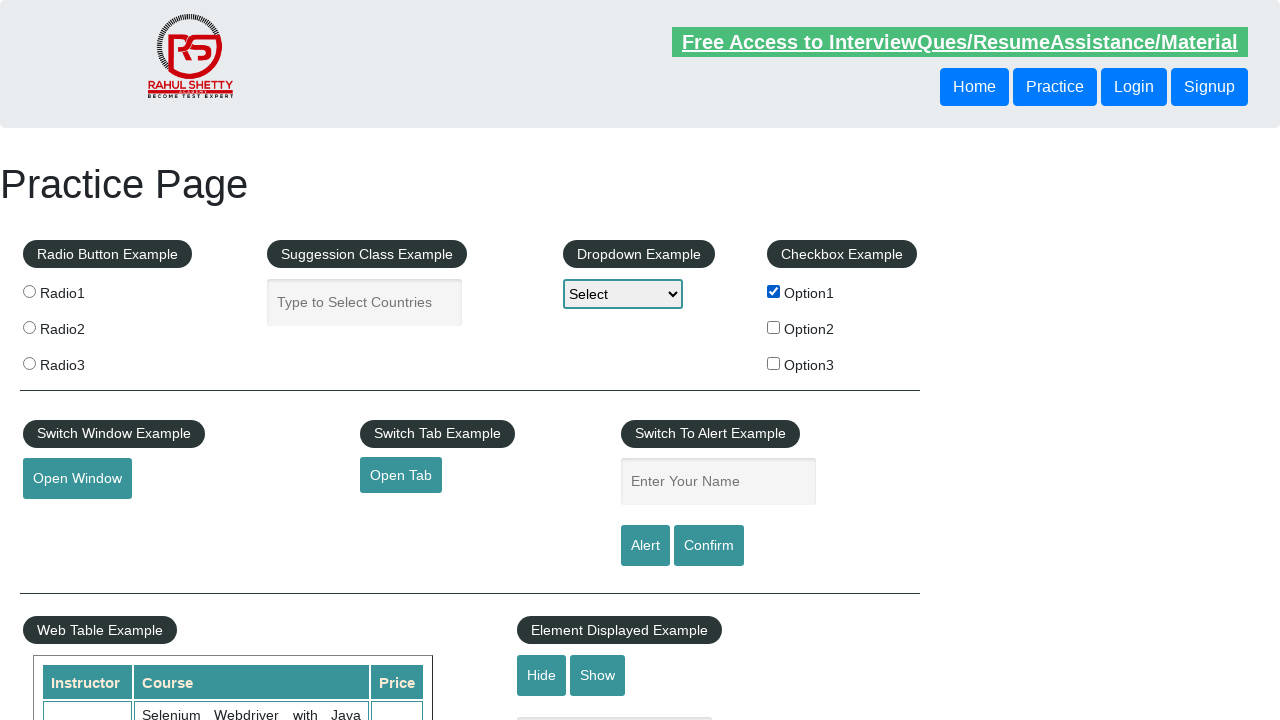

Clicked checkbox #checkBoxOption1 again to uncheck it at (774, 291) on #checkBoxOption1
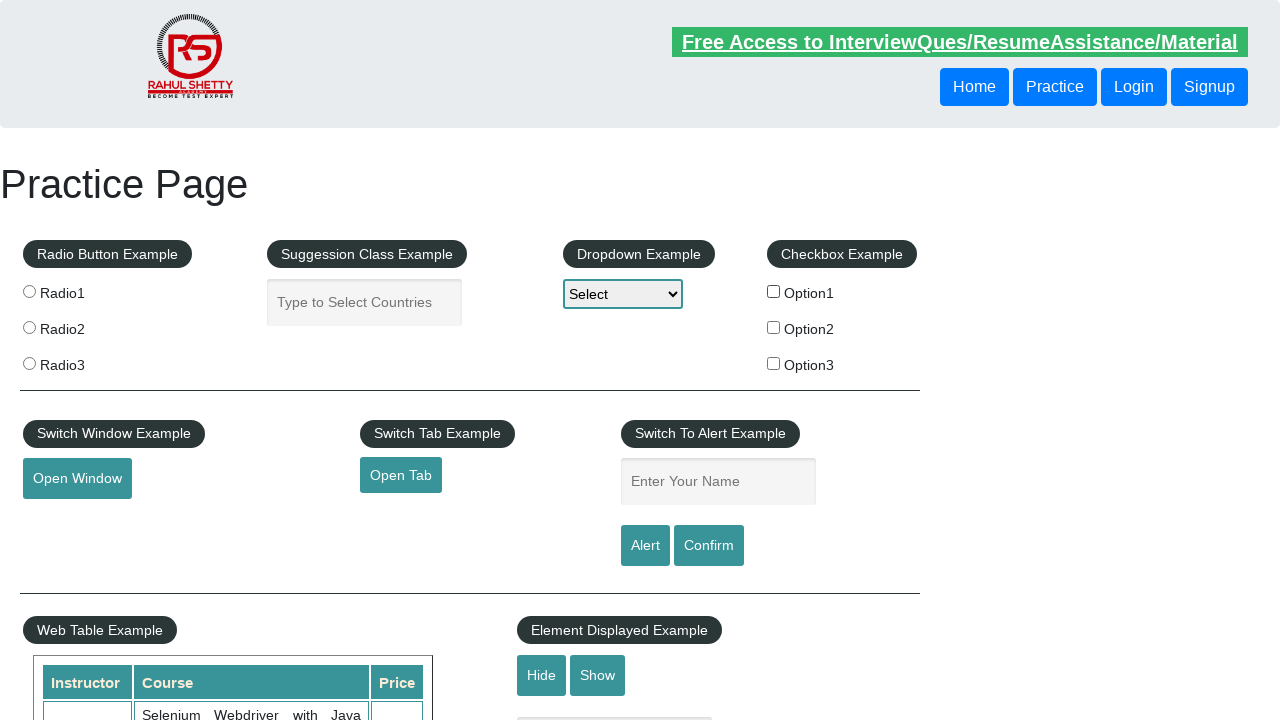

Verified checkbox #checkBoxOption1 is unchecked
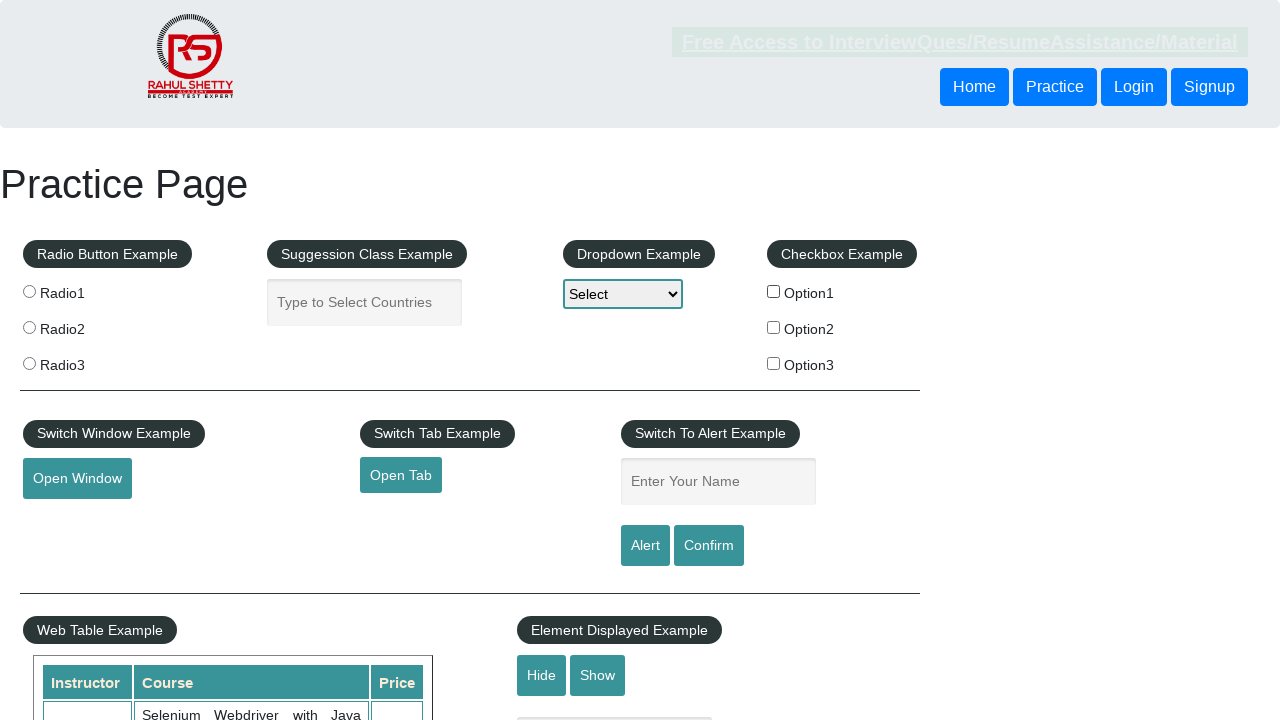

Counted total checkboxes on page: 3
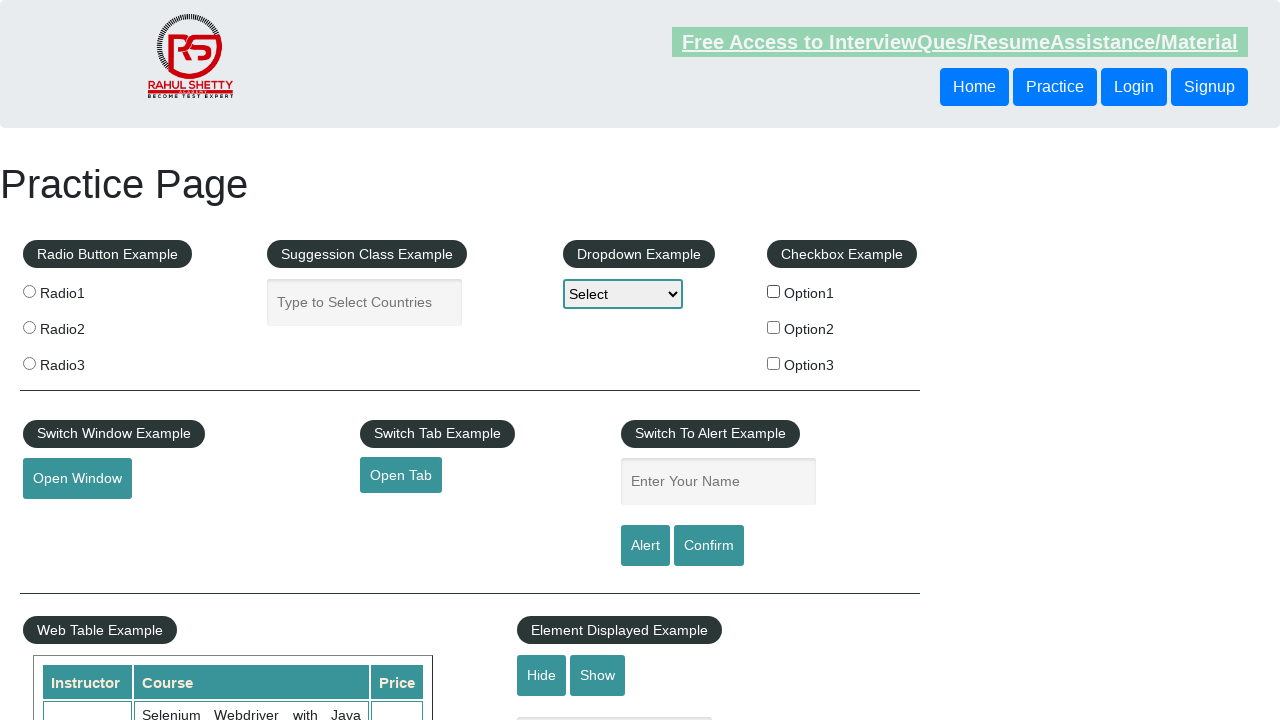

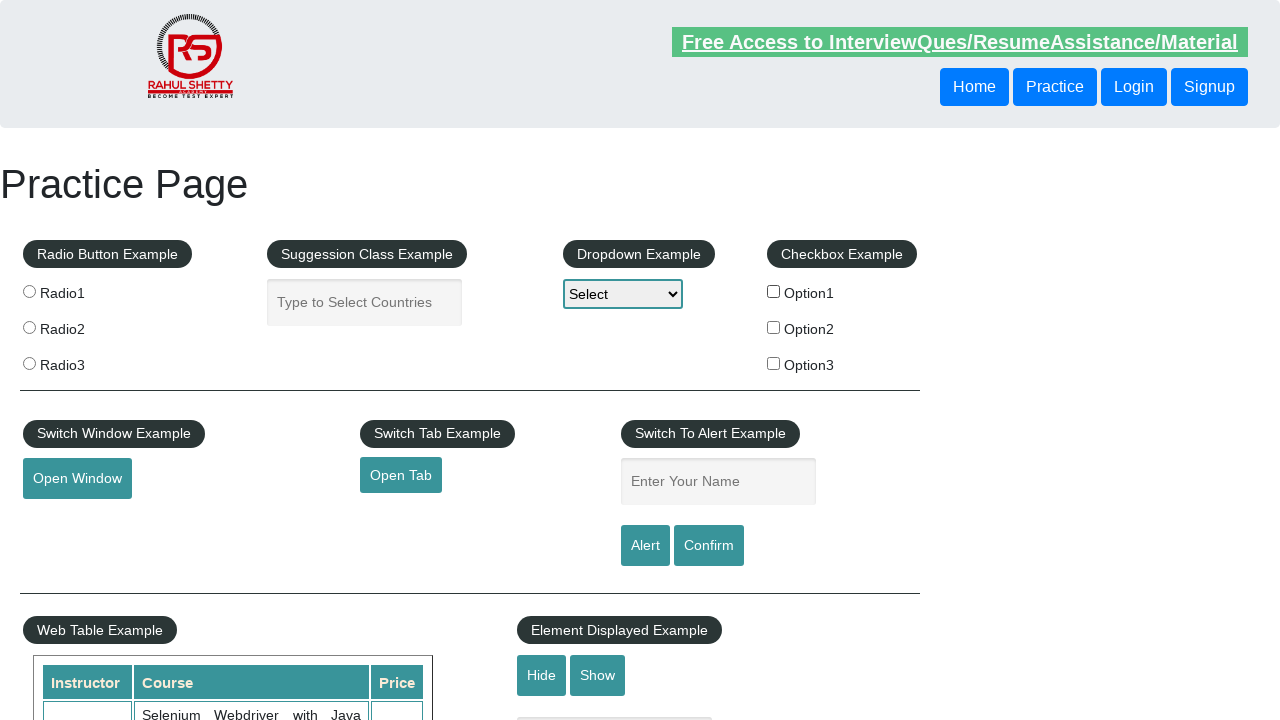